Navigates to an automation practice page and verifies that a product table exists with rows and columns, demonstrating table handling in browser automation.

Starting URL: https://www.rahulshettyacademy.com/AutomationPractice/

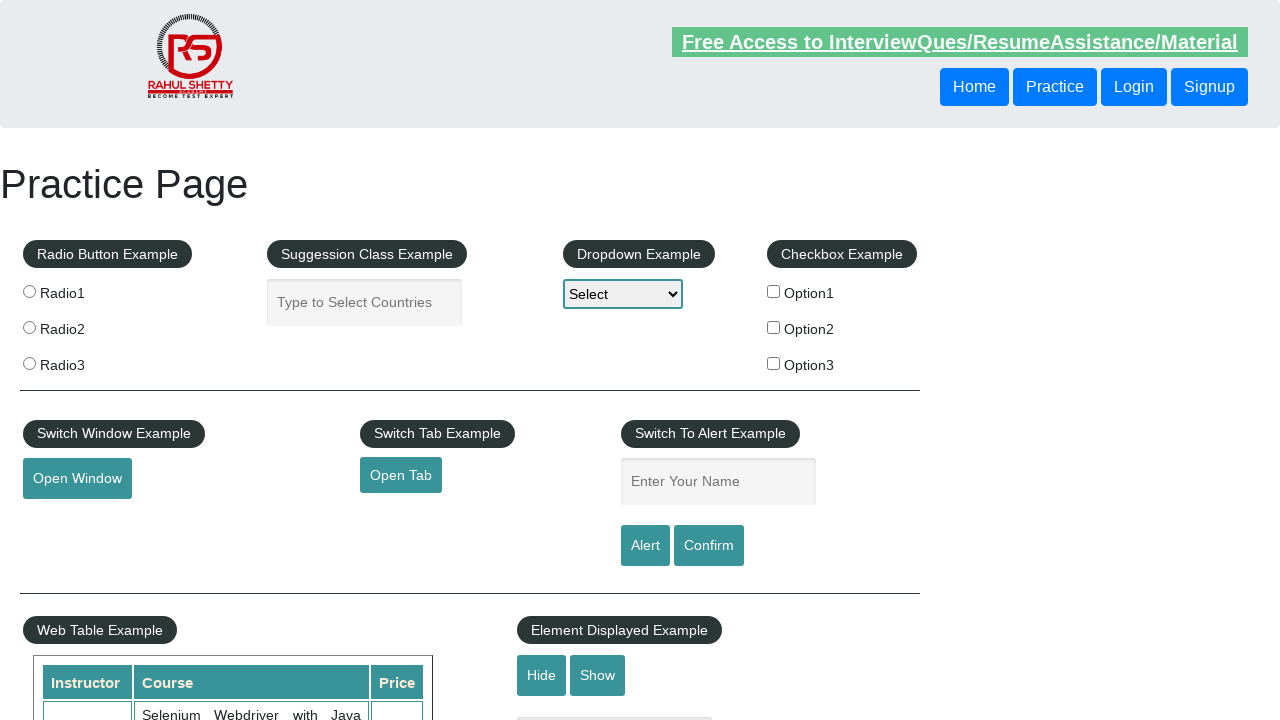

Waited for product table to be visible
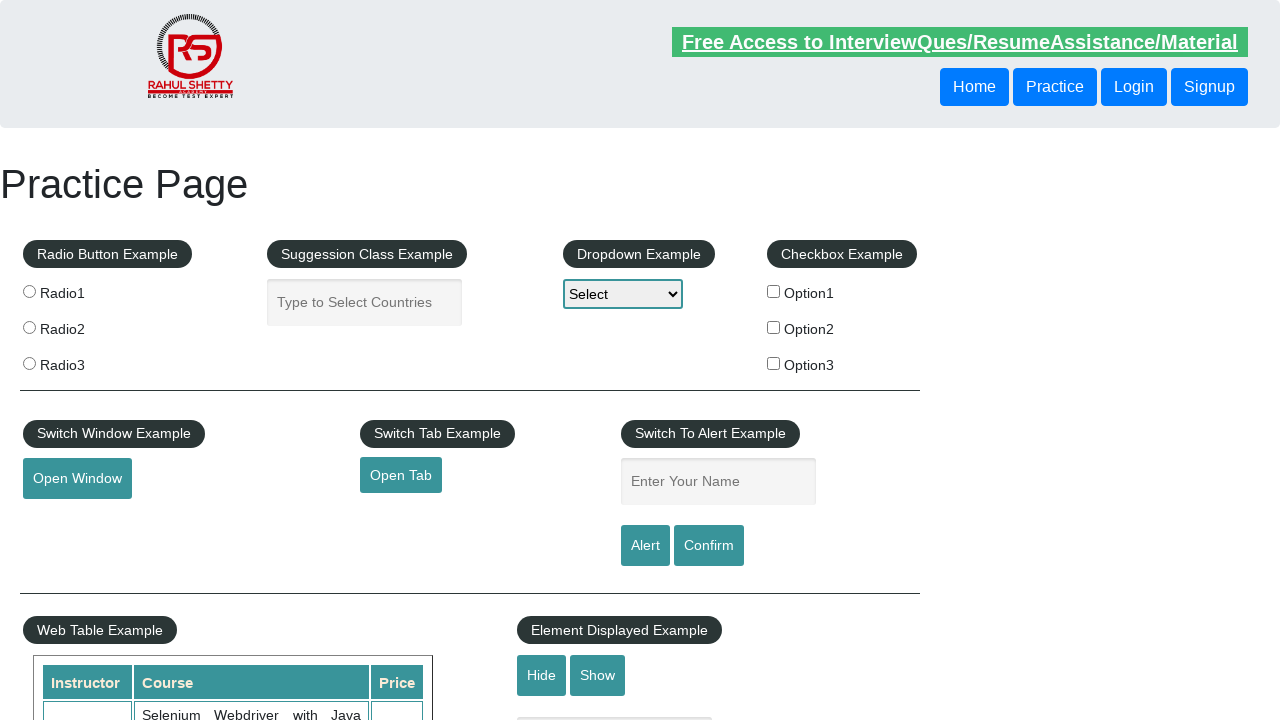

Located the product table body
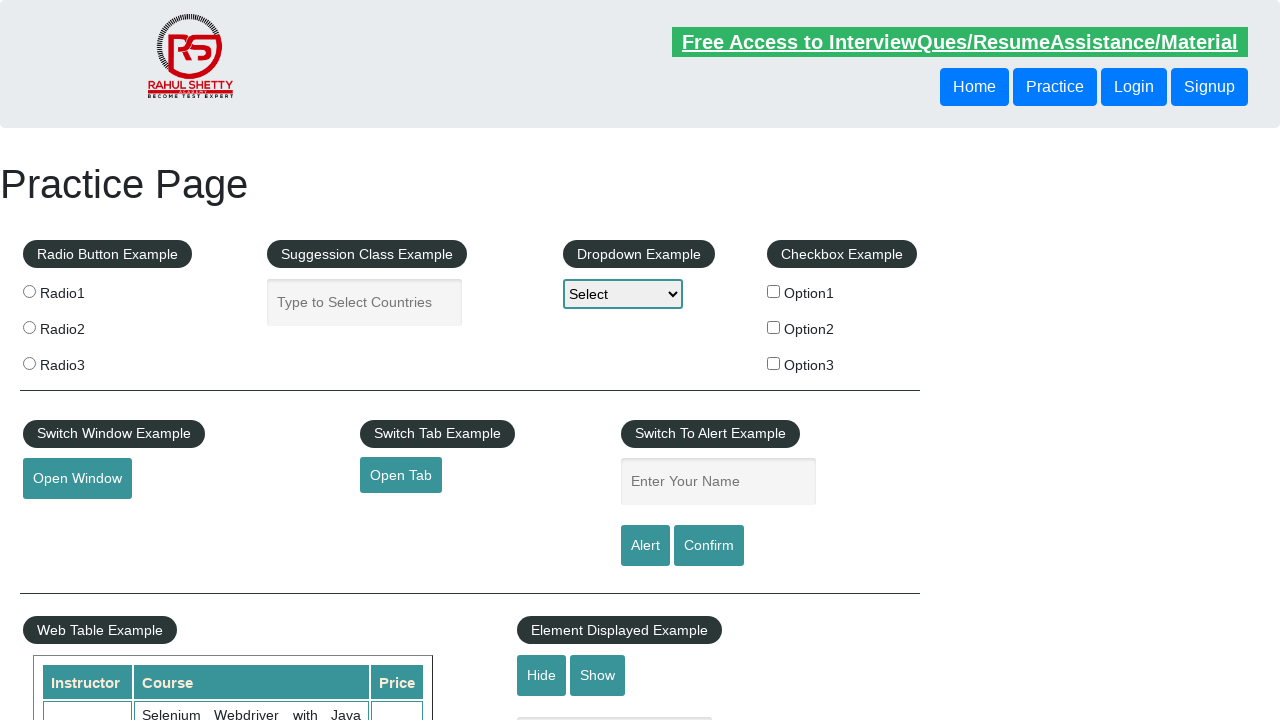

Verified table rows exist and first row is visible
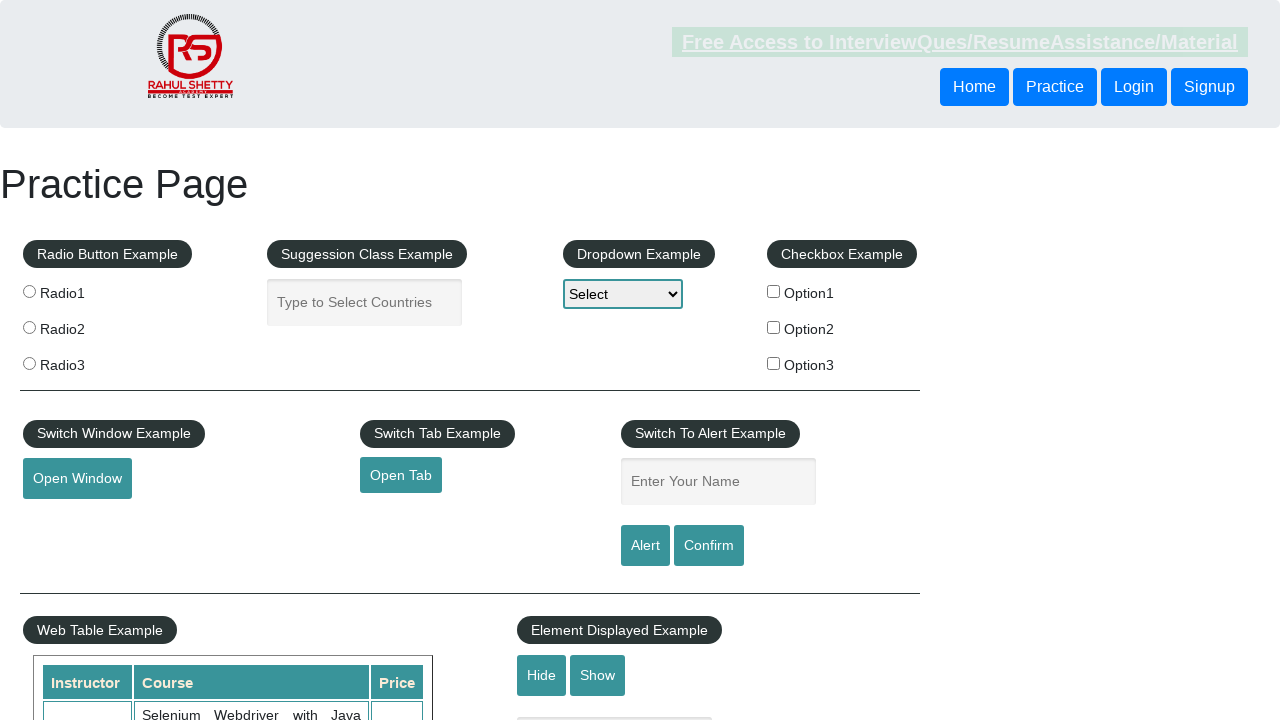

Verified table header columns exist and first header is visible
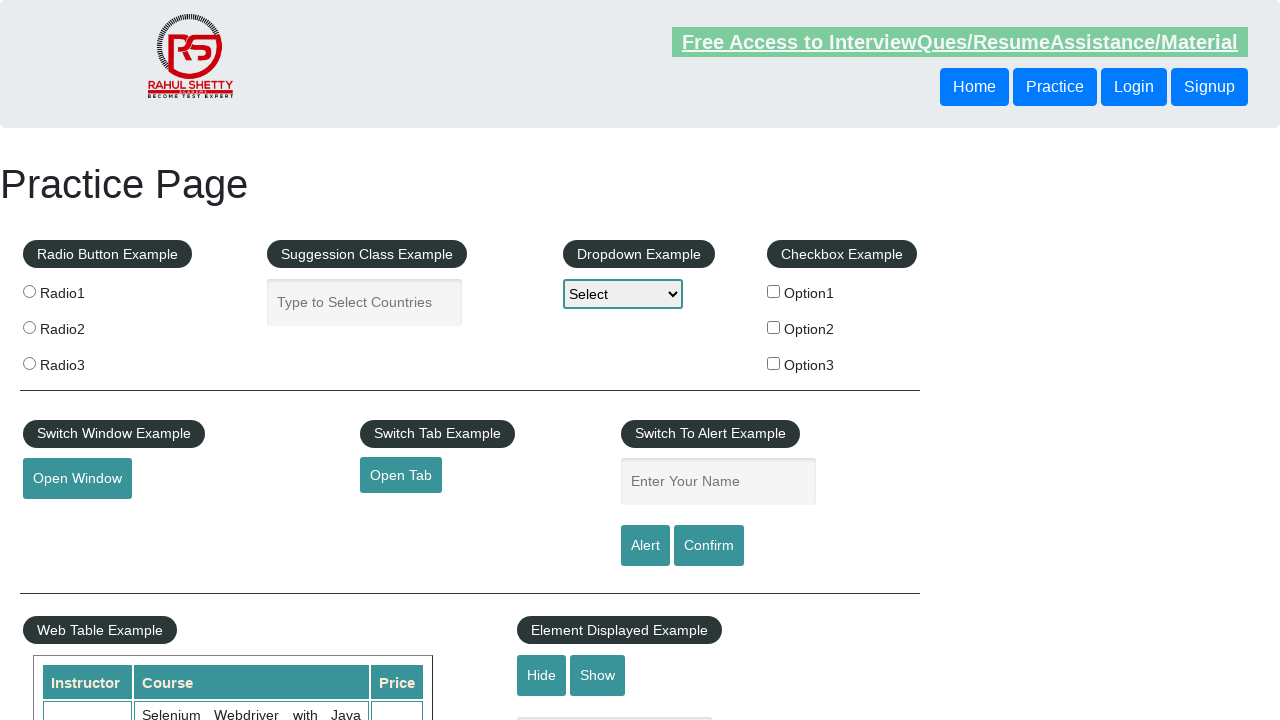

Verified the second row of the product table exists
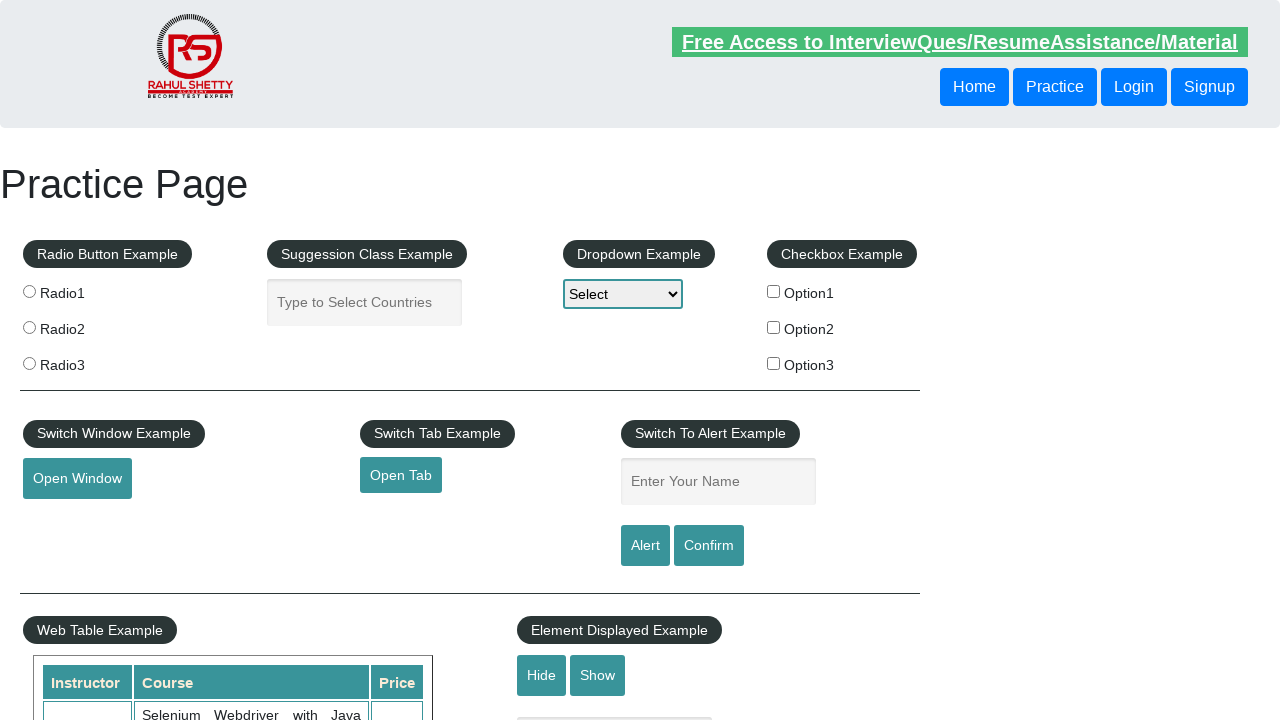

Verified cells in the second row are visible
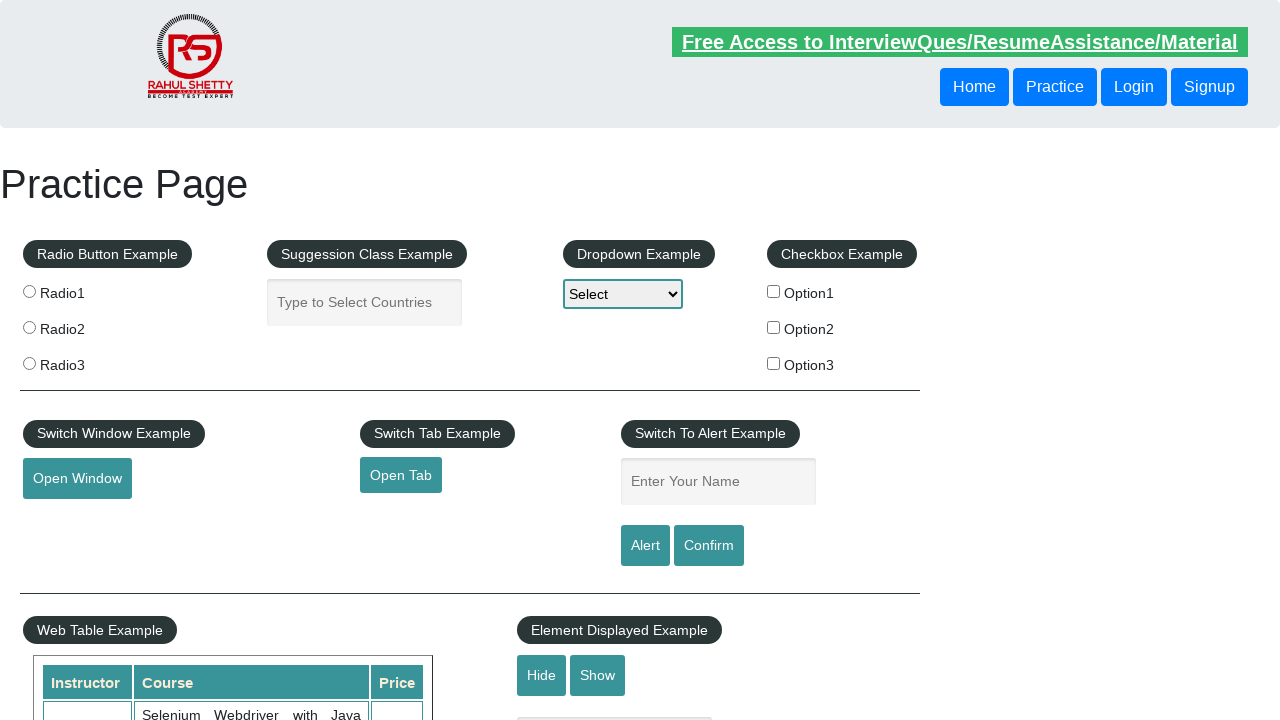

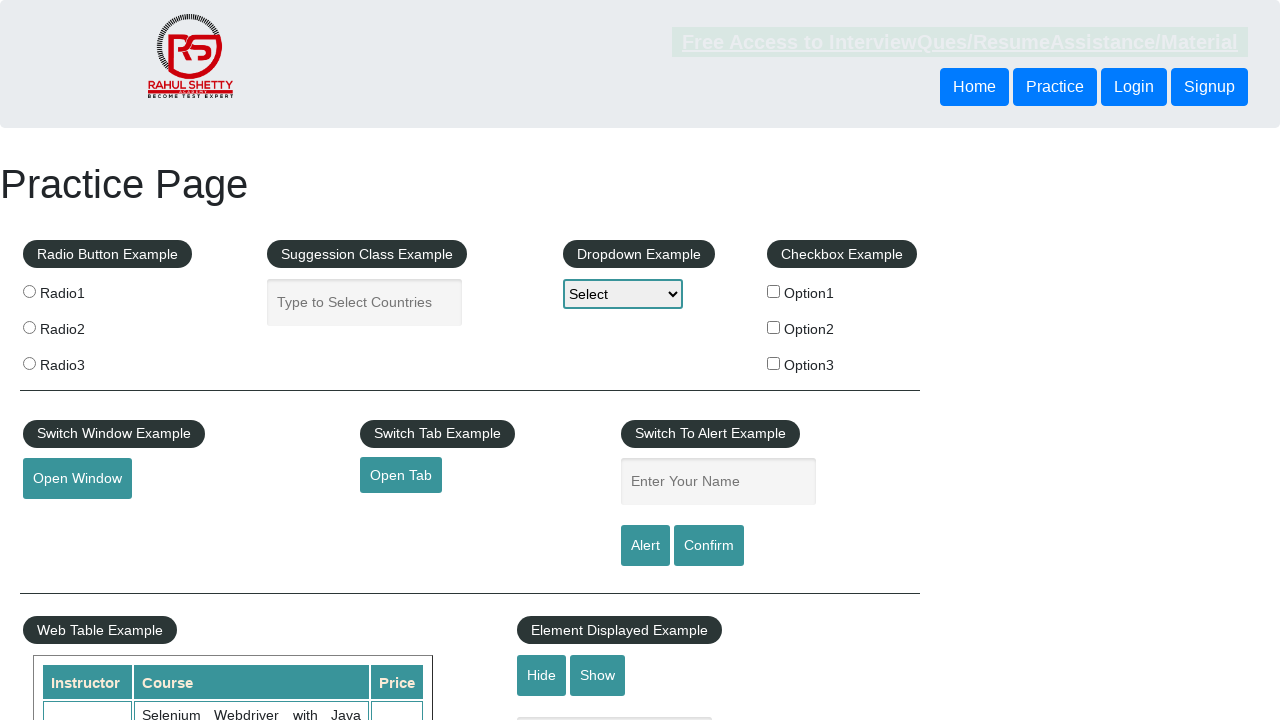